Tests the Contact Us form functionality by navigating to the contact page, filling in name, email, subject, and message fields, then submitting the form and verifying a confirmation message appears.

Starting URL: https://alchemy.hguy.co/lms

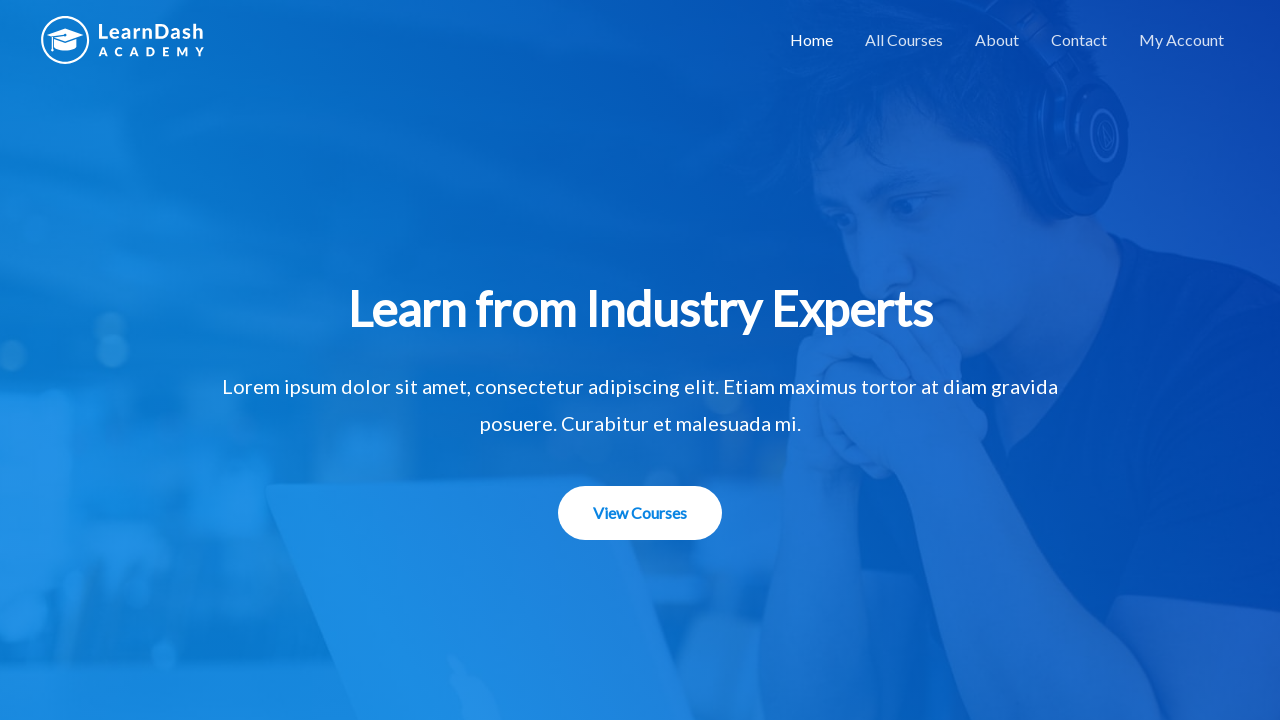

Clicked Contact link to navigate to contact page at (1079, 40) on a:text('Contact')
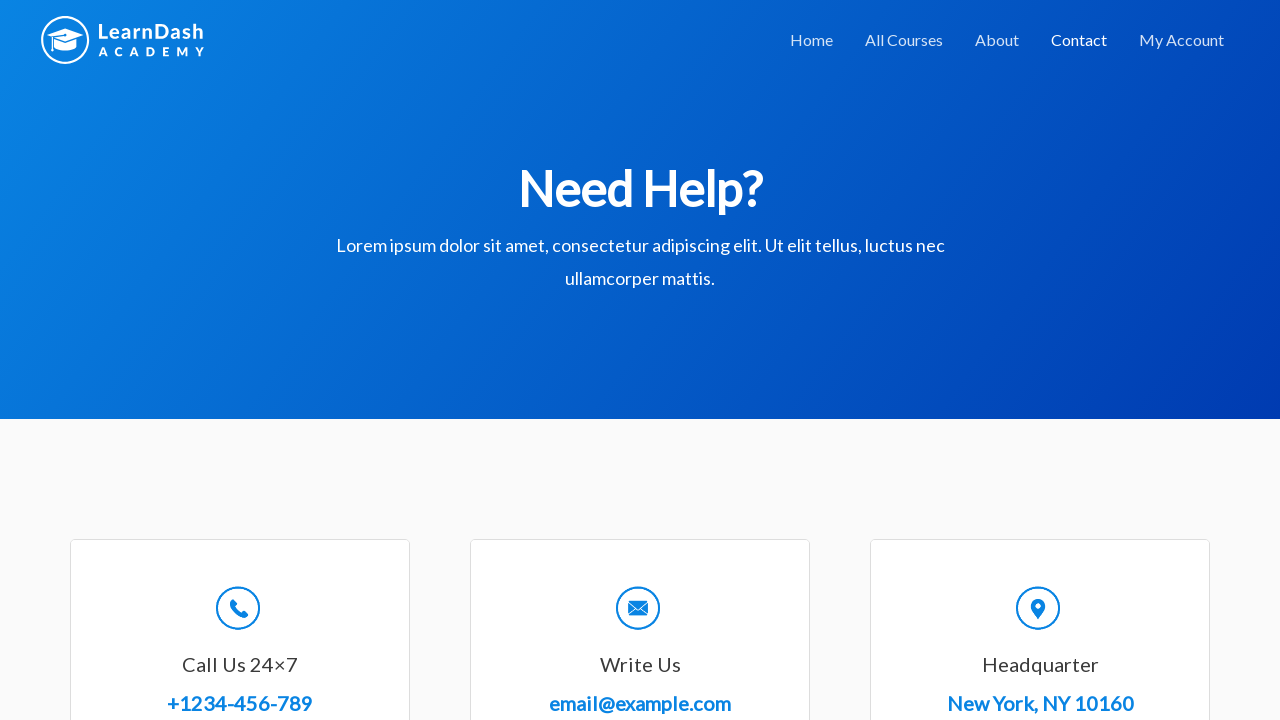

Filled in name field with 'Sarah Johnson' on #wpforms-8-field_0
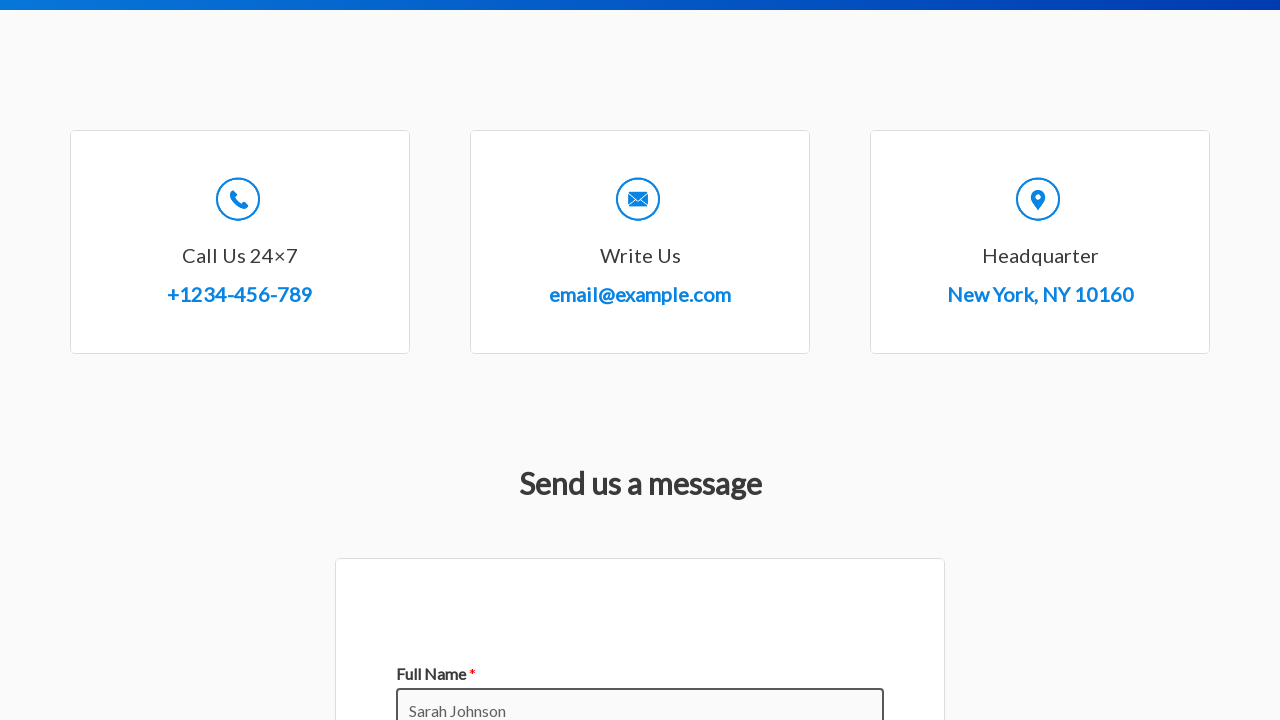

Filled in email field with 'sarah.johnson@example.com' on #wpforms-8-field_1
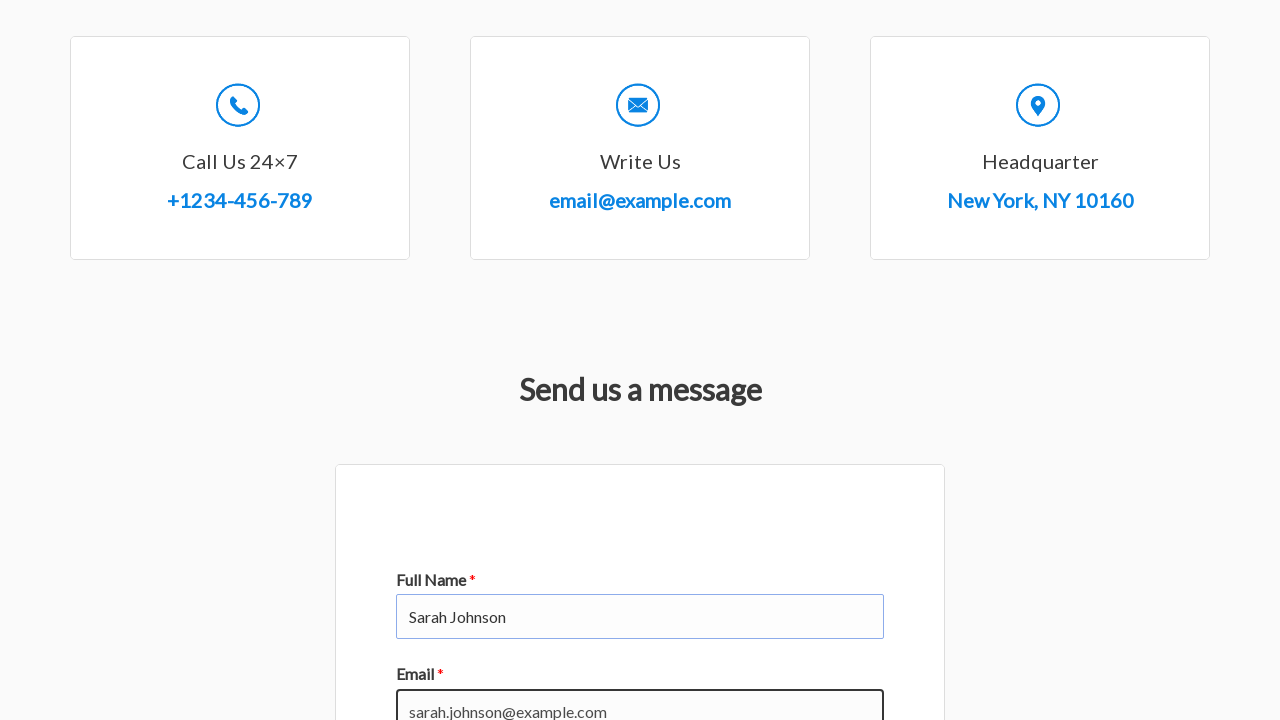

Filled in subject field with course inquiry on #wpforms-8-field_2
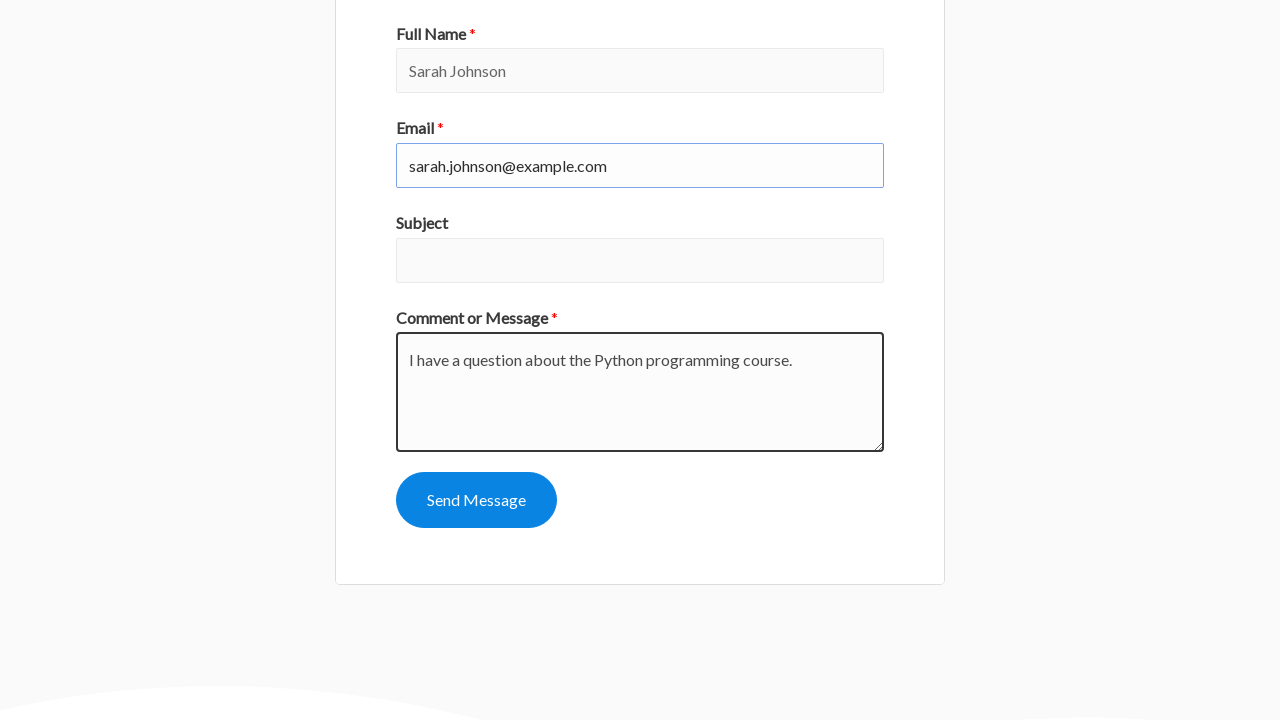

Filled in message field with 'Inquiry about Course Duration' on #wpforms-8-field_3
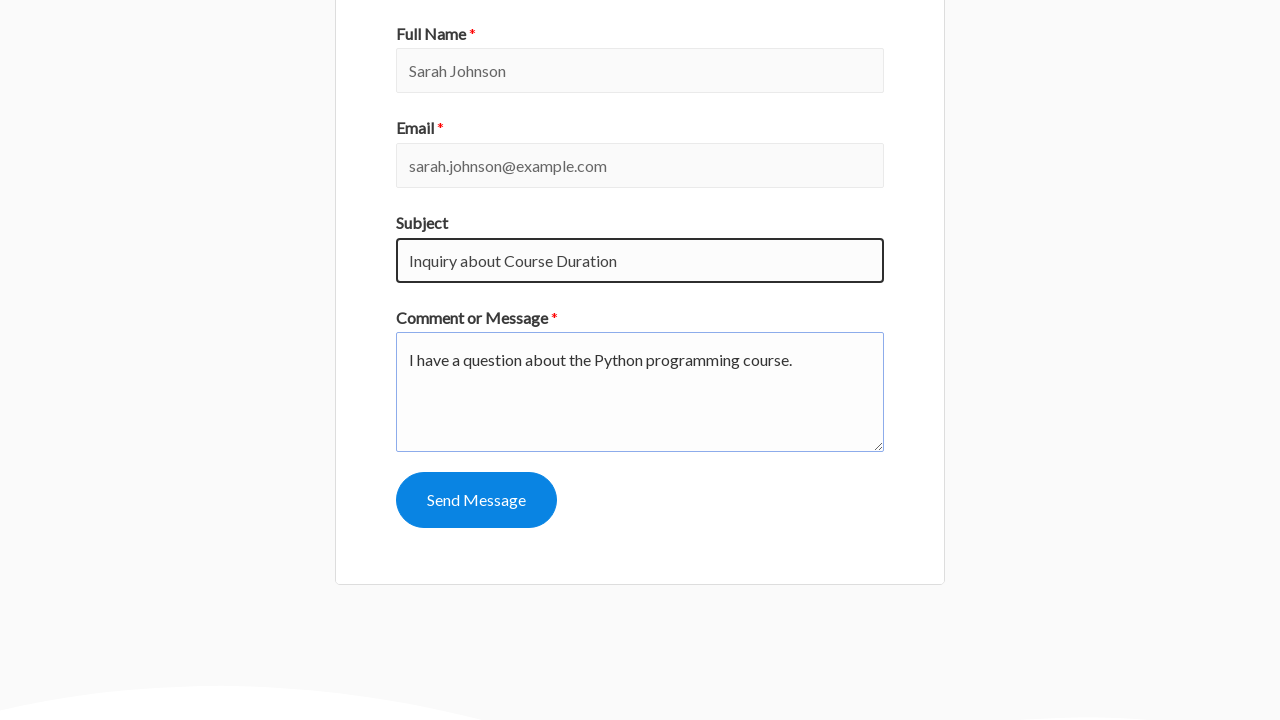

Clicked submit button to submit contact form at (476, 500) on #wpforms-submit-8
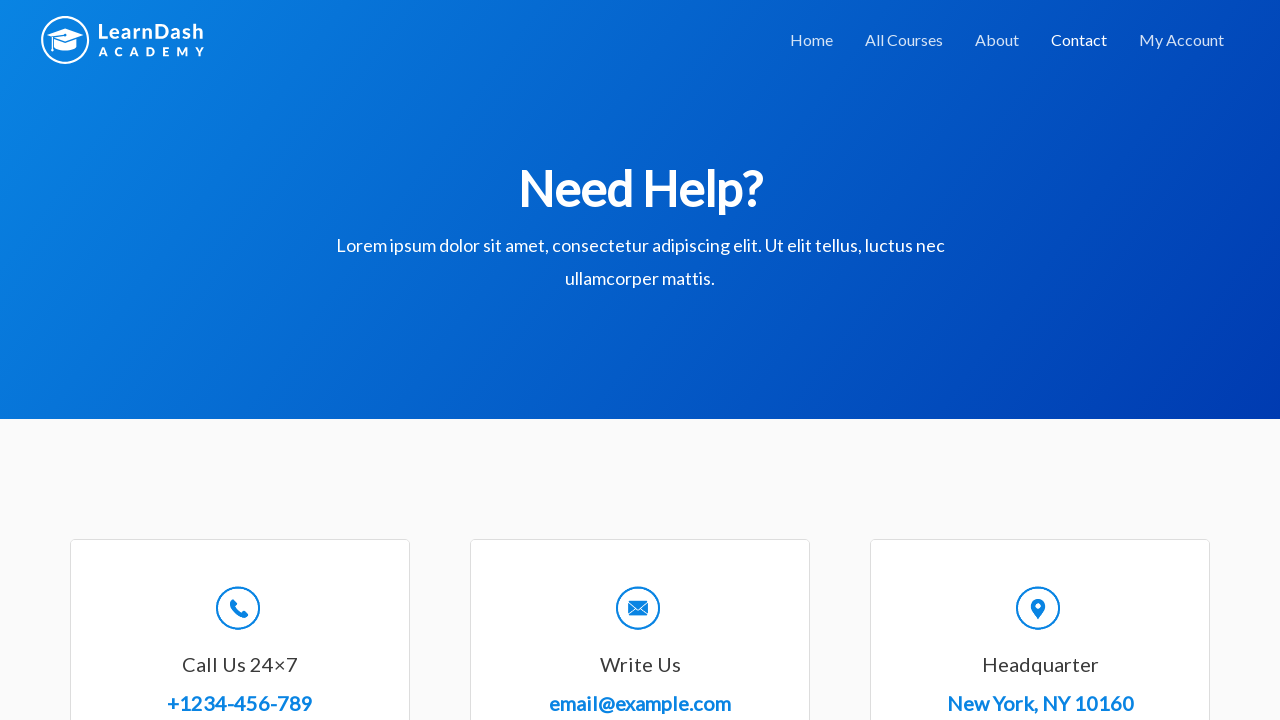

Confirmation message appeared after form submission
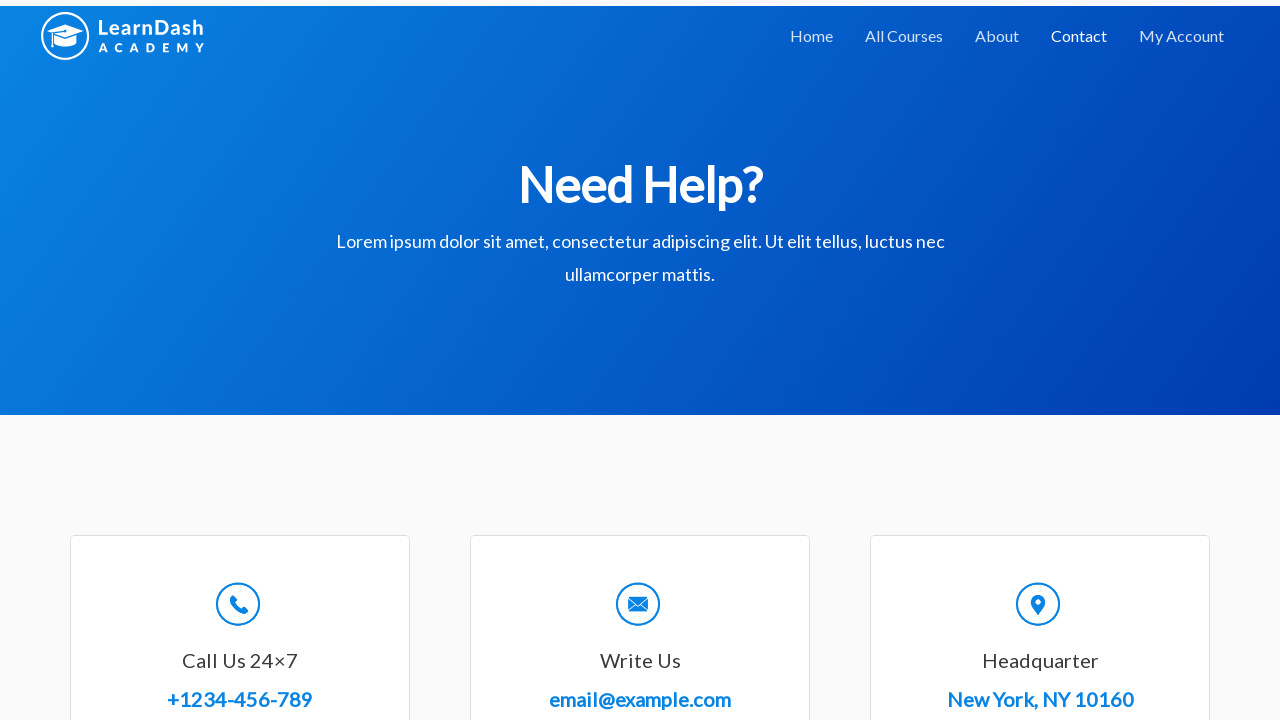

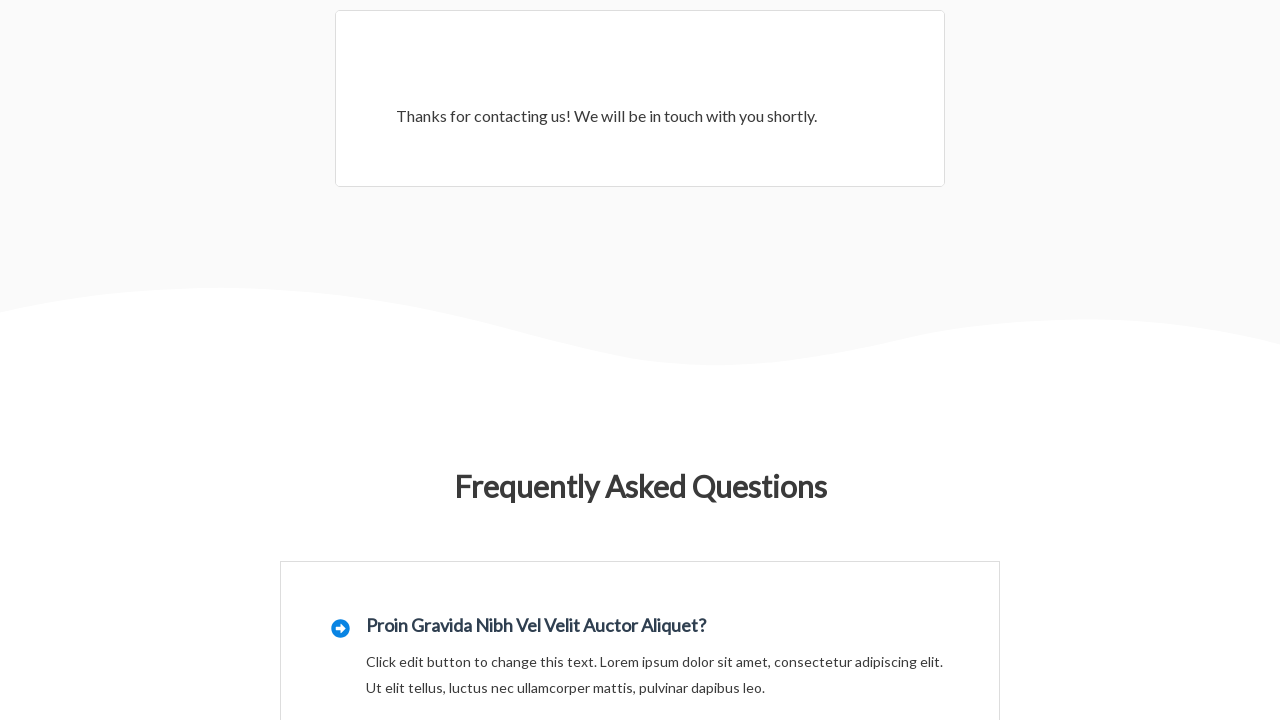